Tests that clicking the Email column header sorts the table data alphabetically in ascending order.

Starting URL: http://the-internet.herokuapp.com/tables

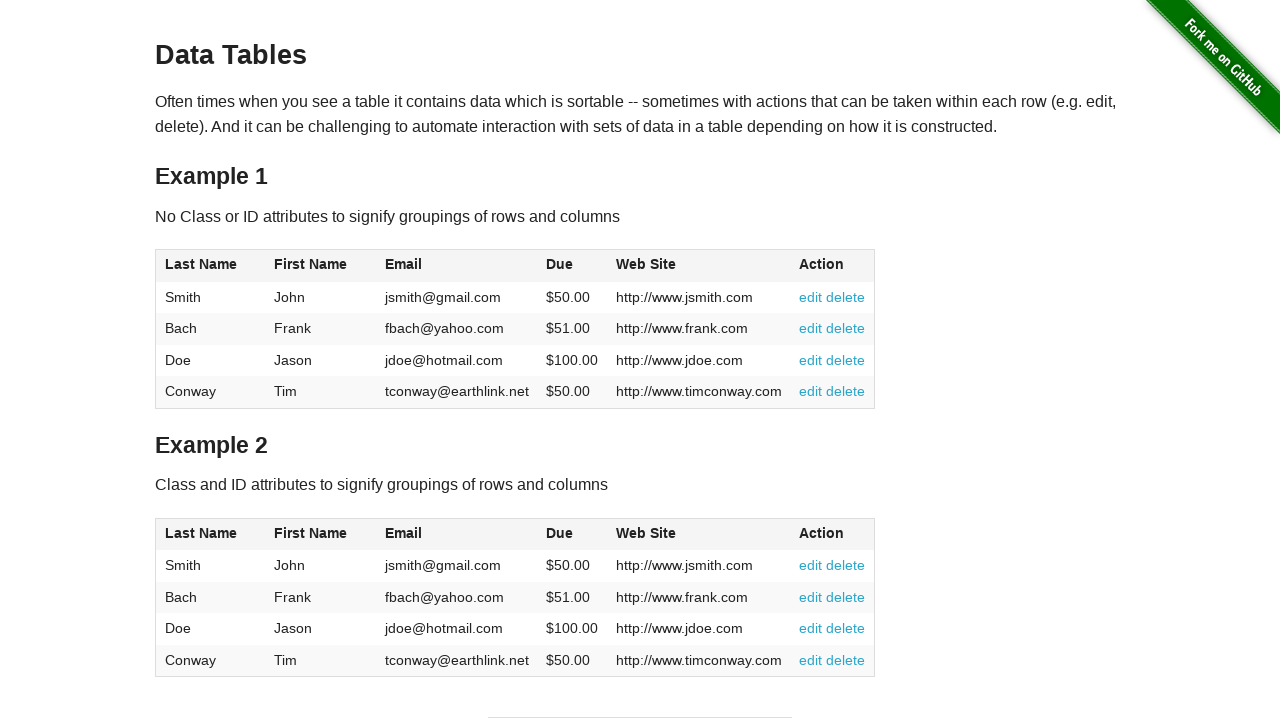

Clicked Email column header to sort table in ascending order at (457, 266) on #table1 thead tr th:nth-of-type(3)
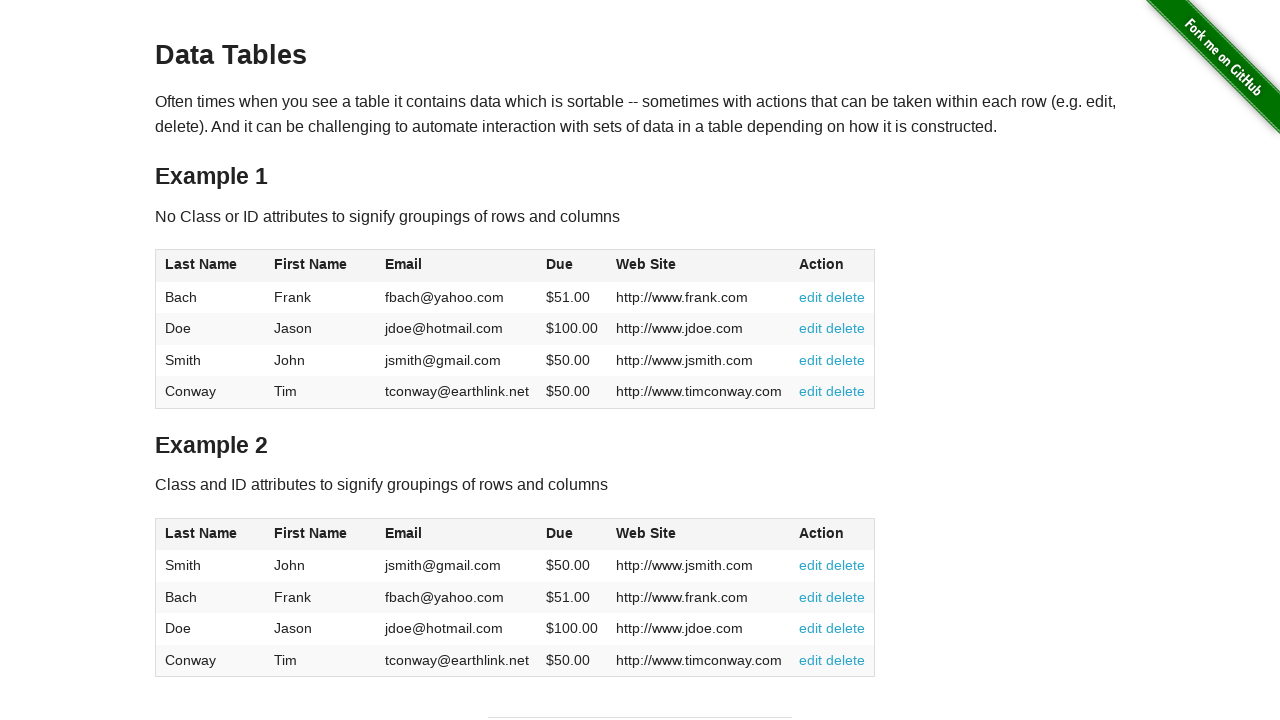

Table data loaded after sorting by Email column
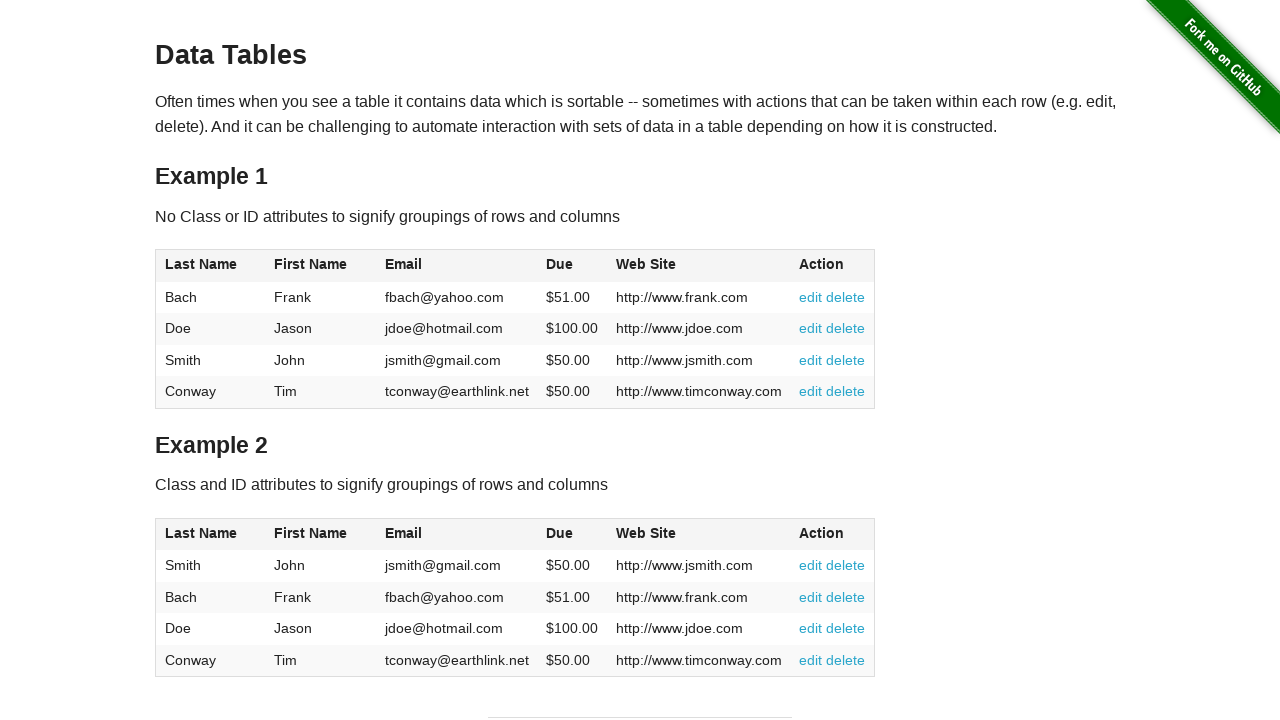

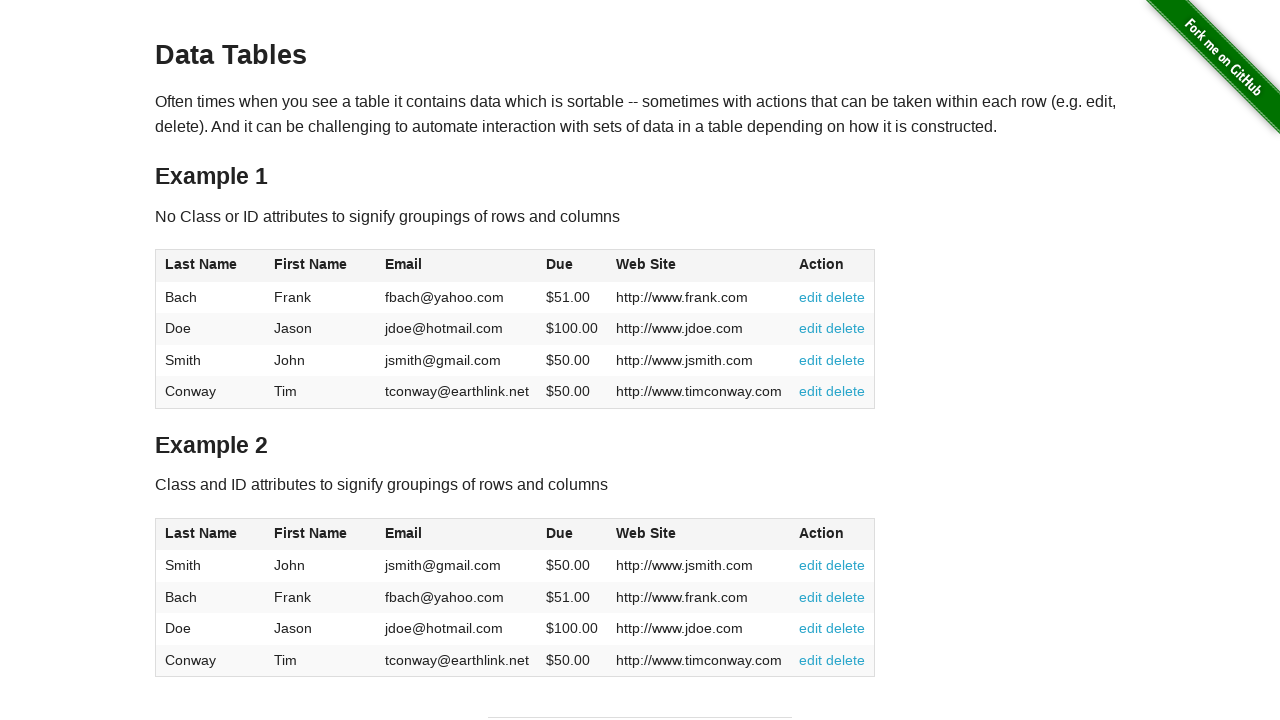